Types a username into the form field after verifying element visibility

Starting URL: https://demoqa.com/text-box

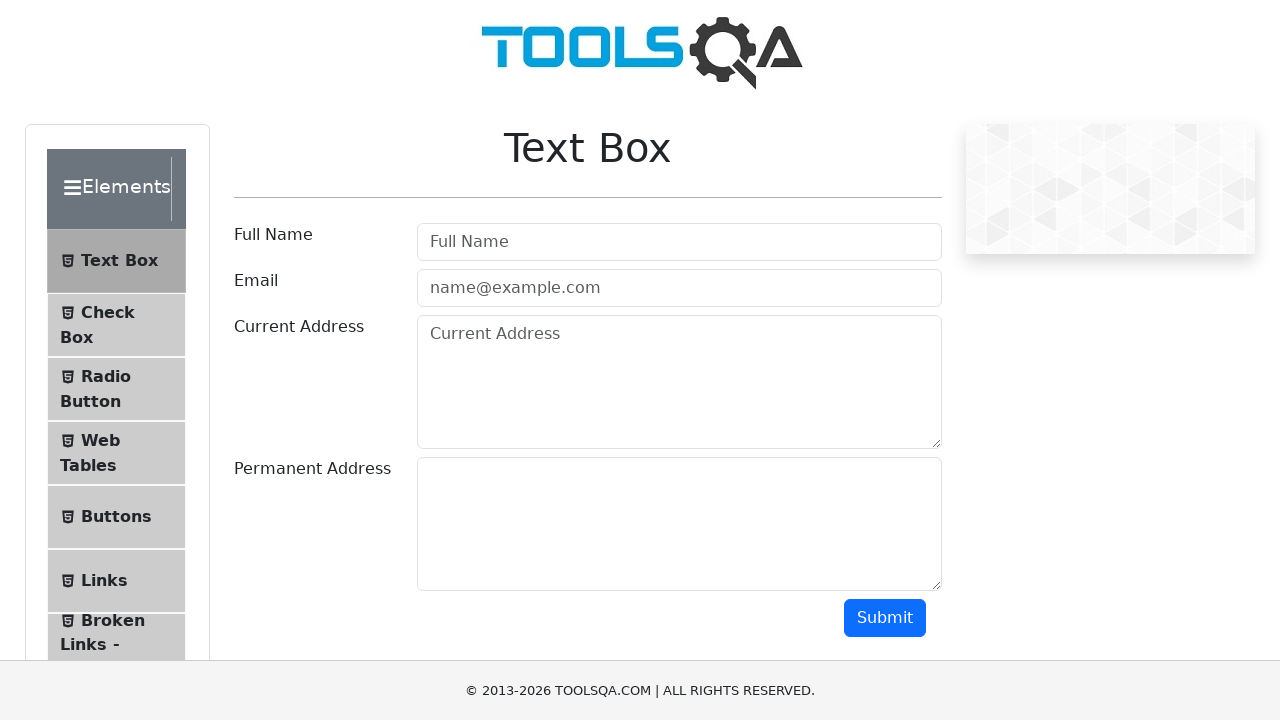

Typed 'Ricardo' into the username field after verifying element visibility on #userName
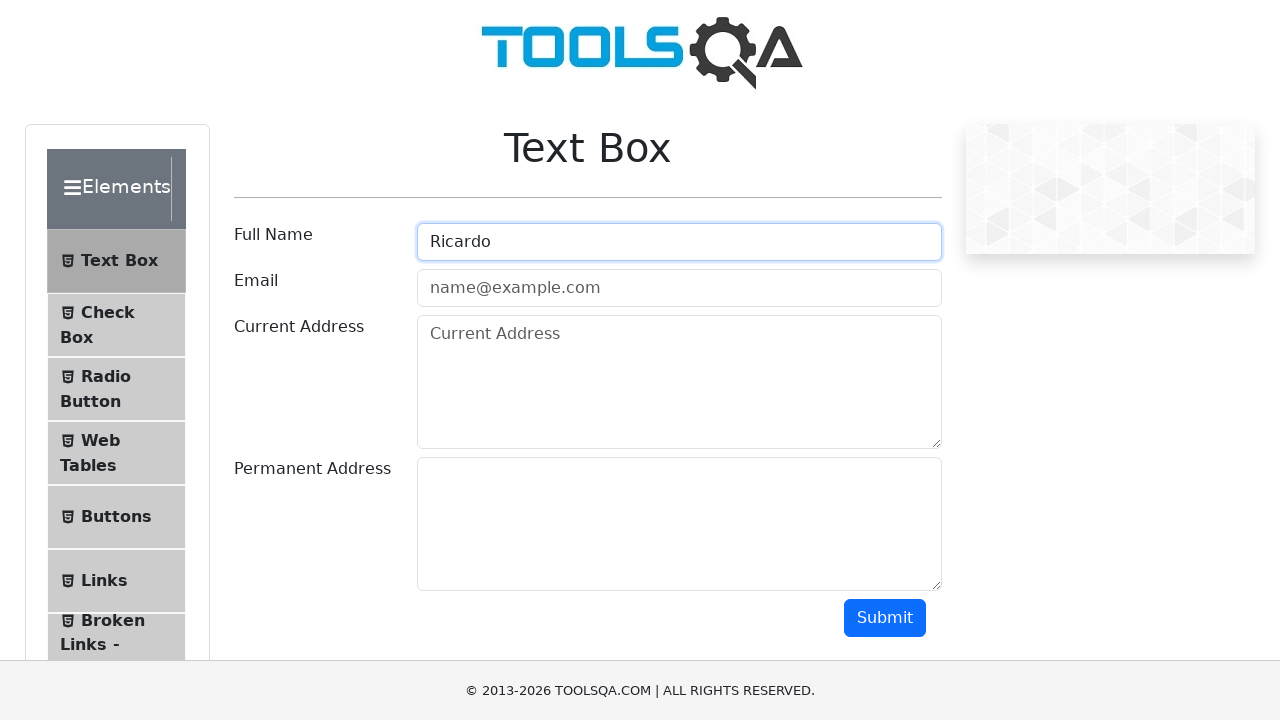

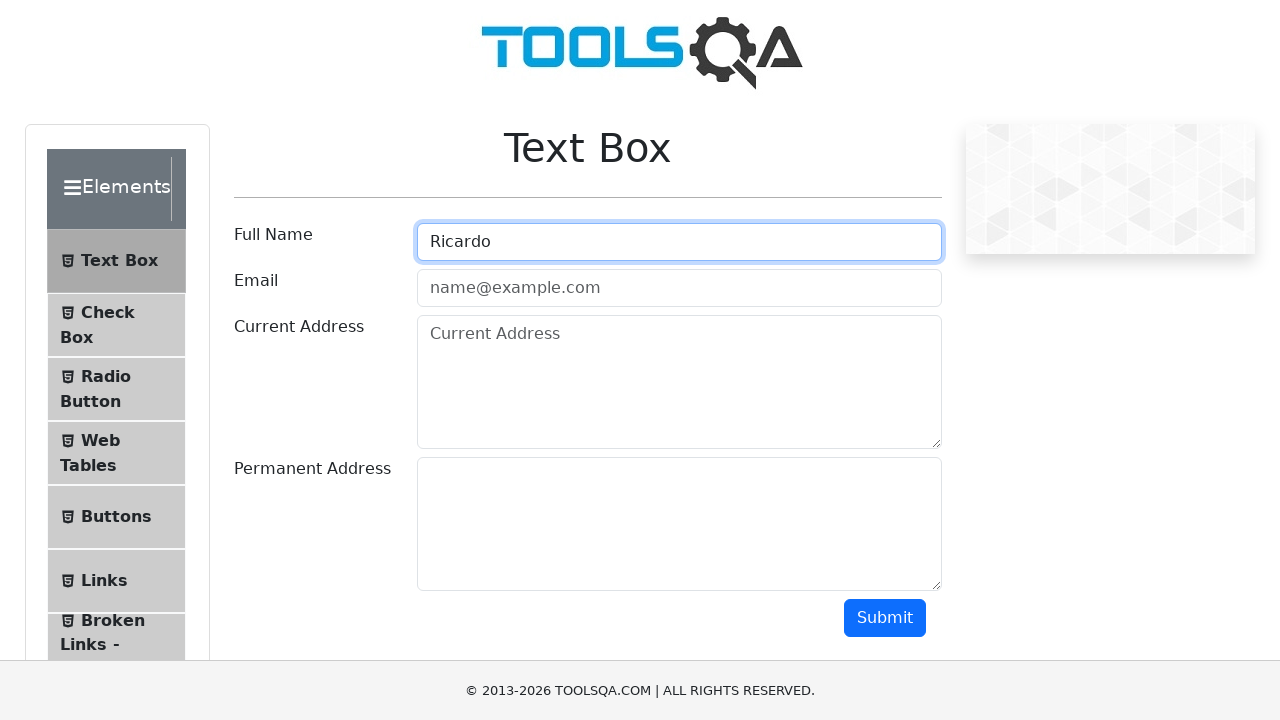